Opens the Target Circle benefits page and verifies it loads

Starting URL: https://www.target.com/circle

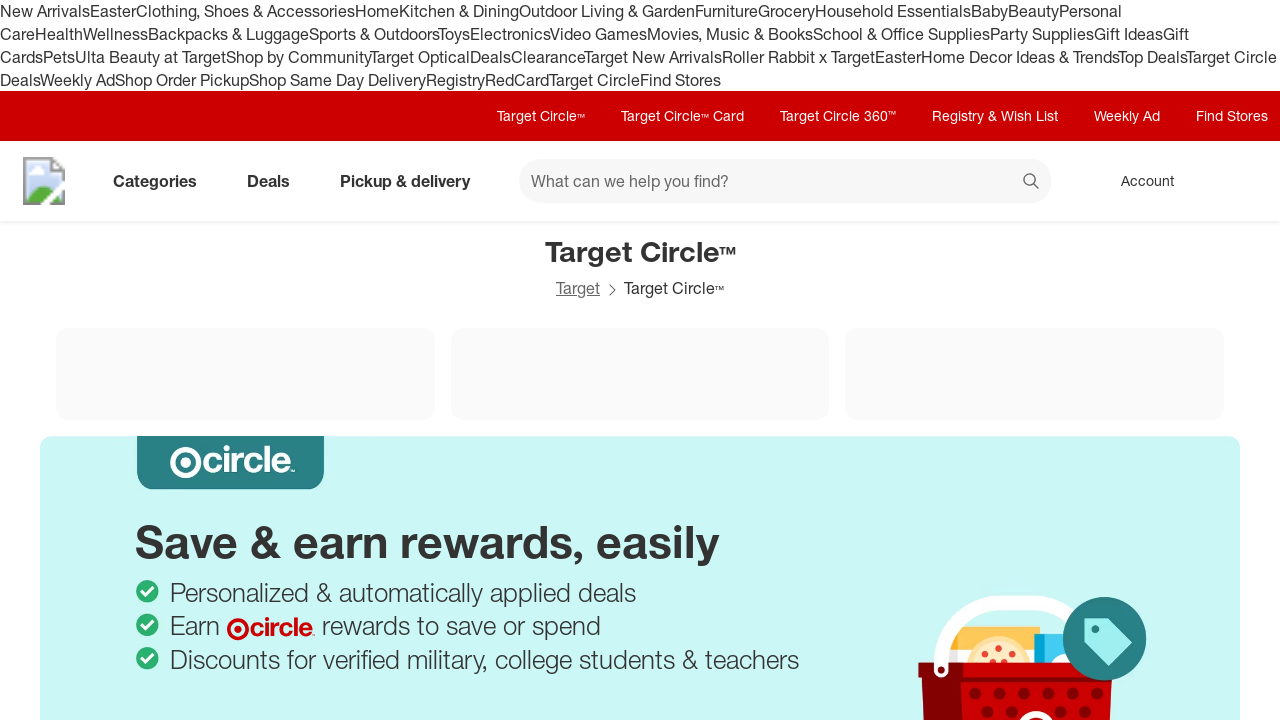

Target Circle benefits page loaded (domcontentloaded state)
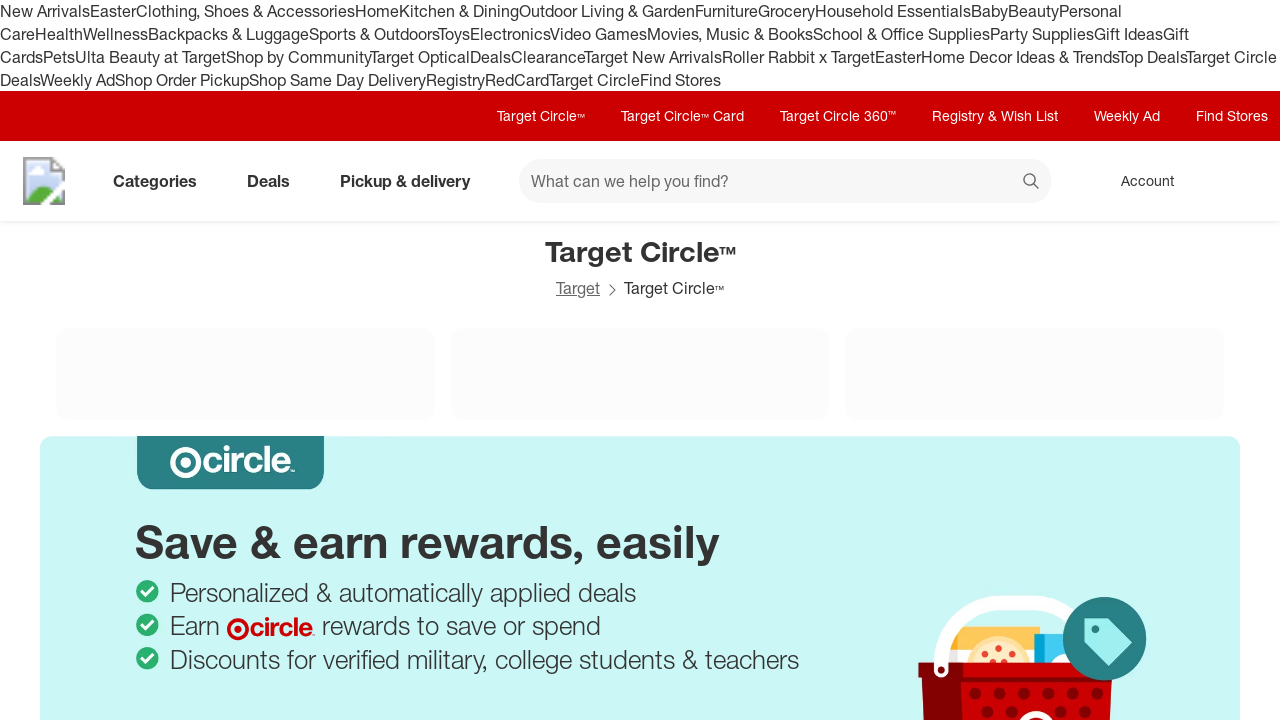

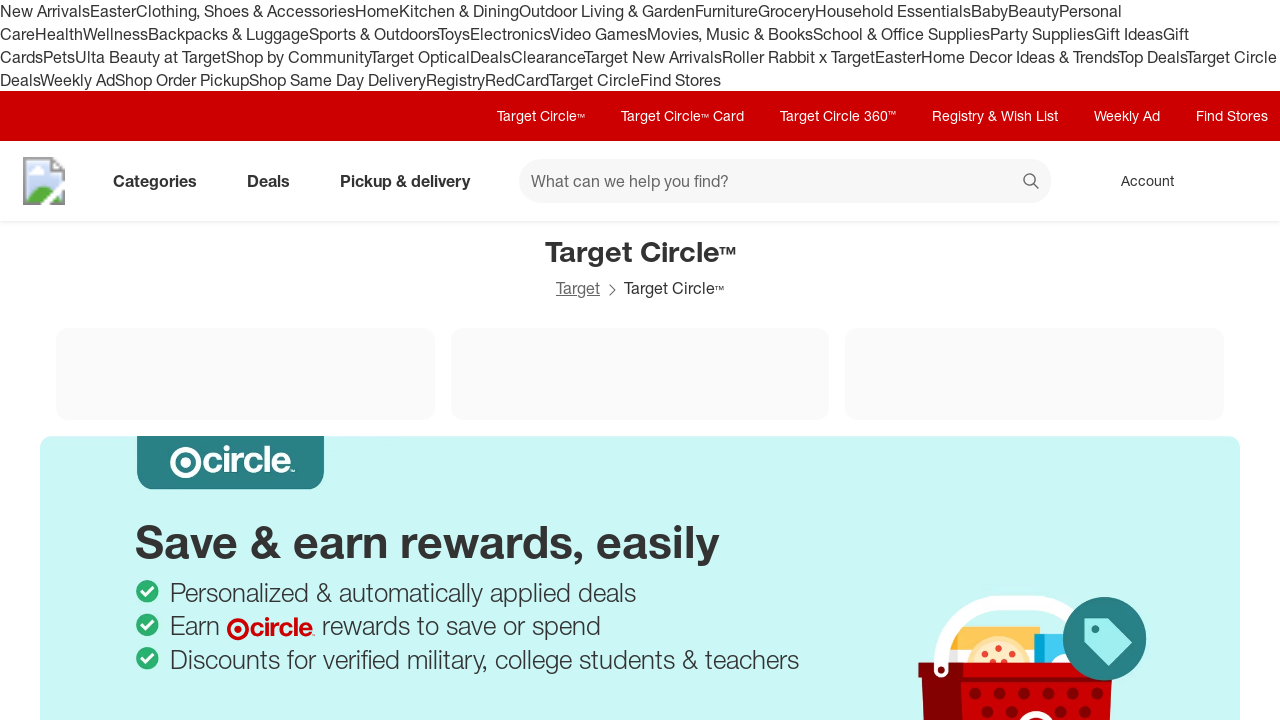